Navigates to the university admissions page and verifies that the admissions announcement heading element is present and visible.

Starting URL: https://www.allduniv.ac.in/admissions.php

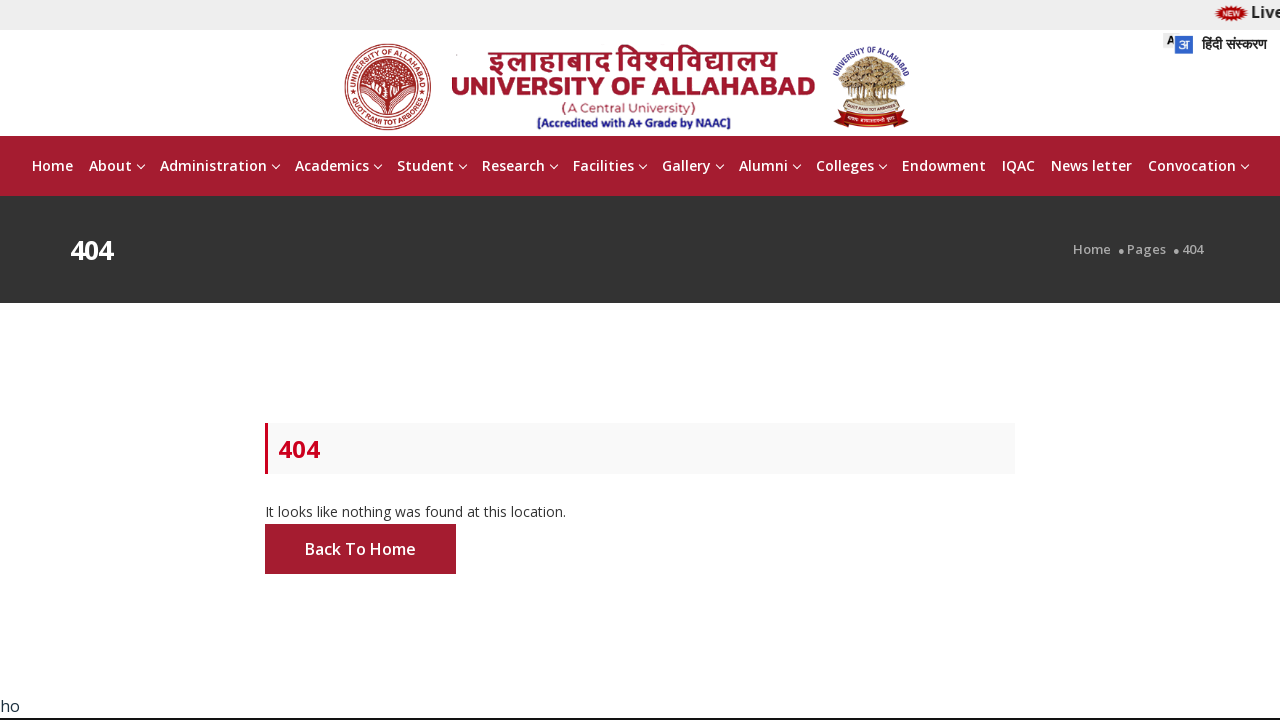

Navigated to university admissions page
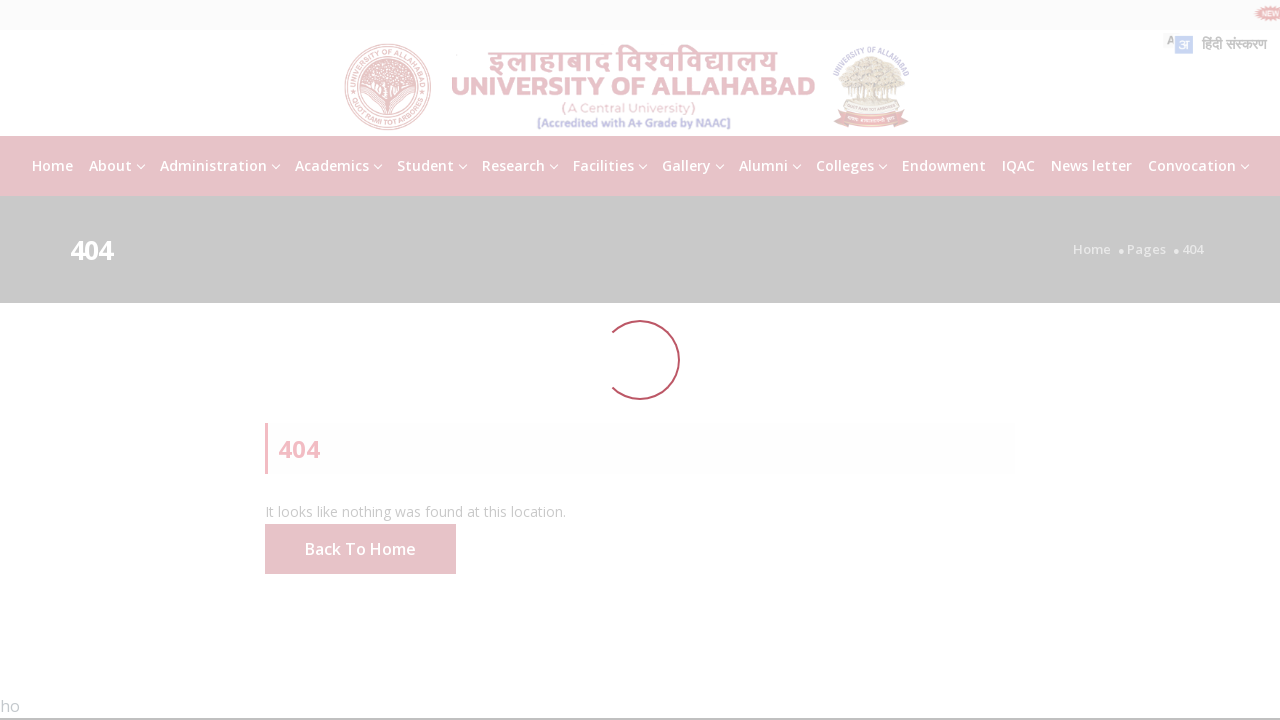

Admissions heading element appeared and is visible
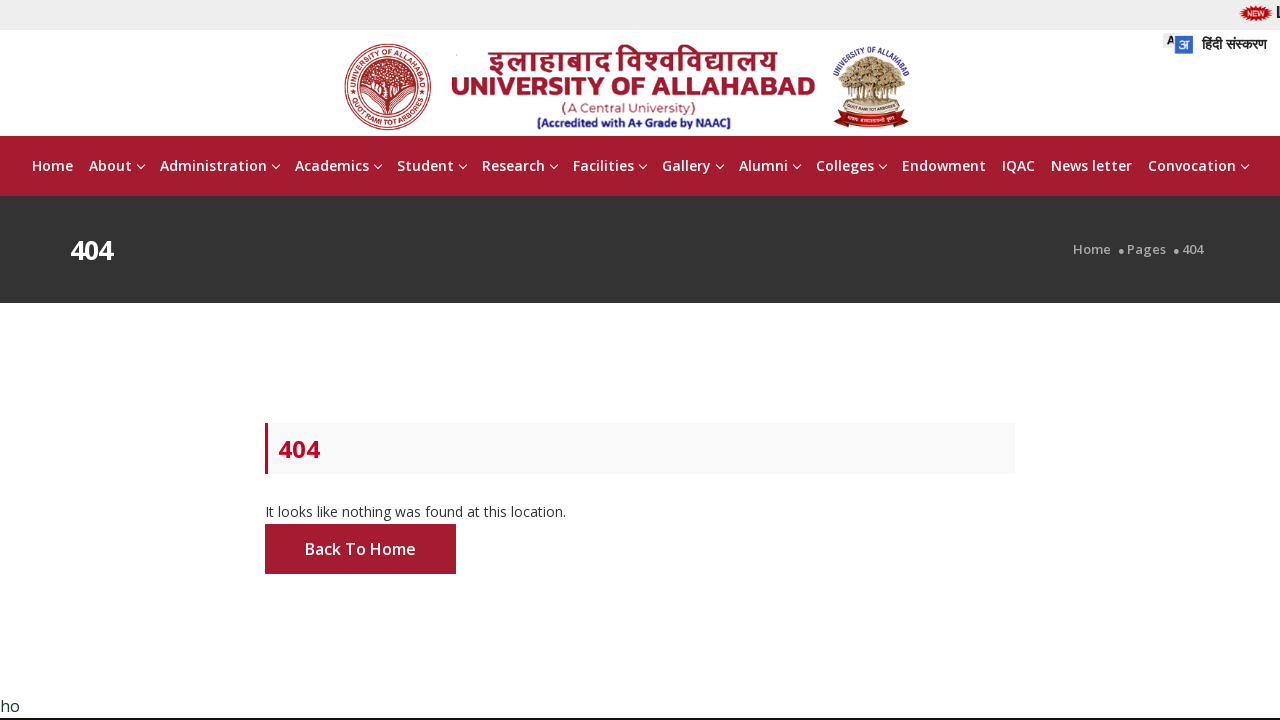

Verified admissions announcement heading element is present and visible
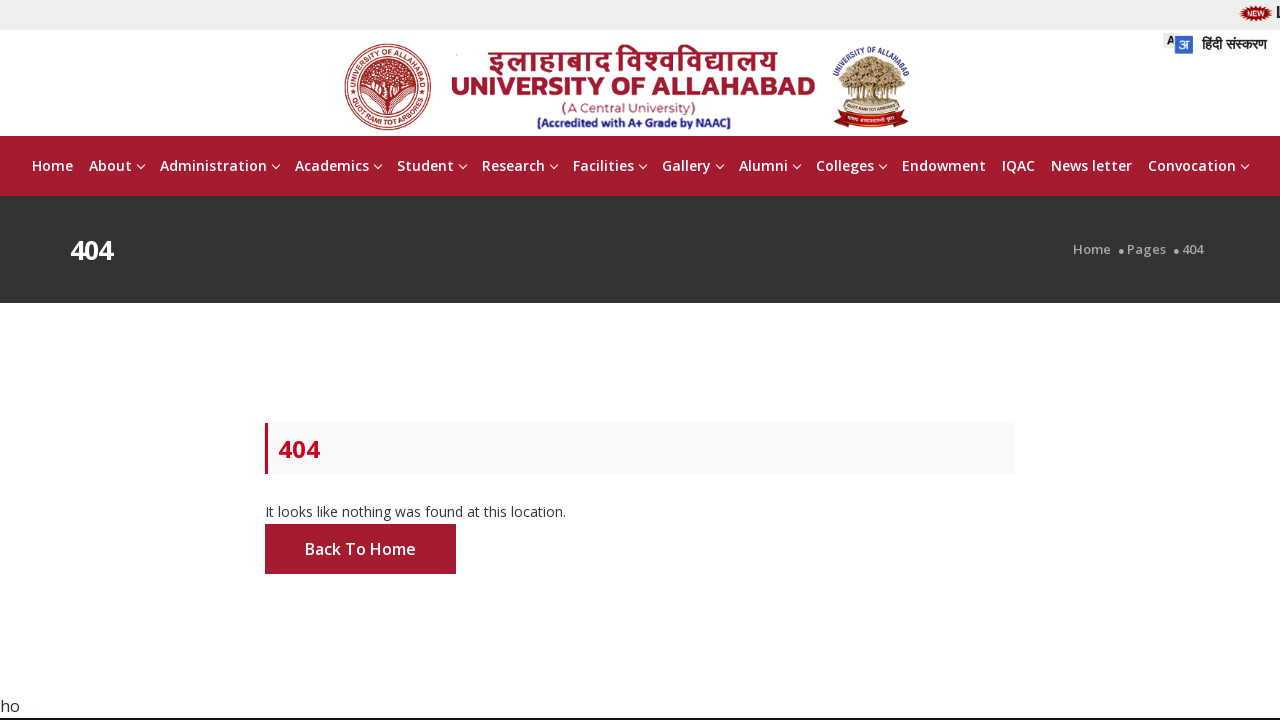

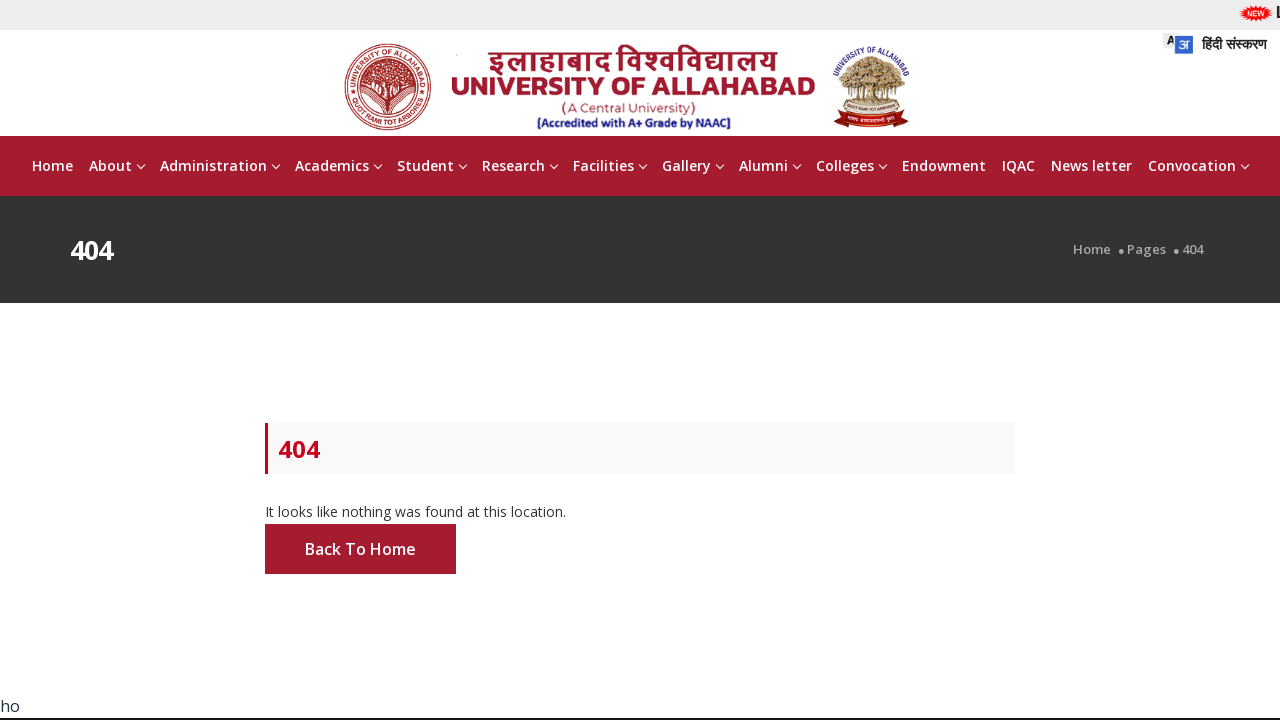